Navigates to the Checkboxes page by clicking the Checkboxes link on the welcome page

Starting URL: http://the-internet.herokuapp.com/

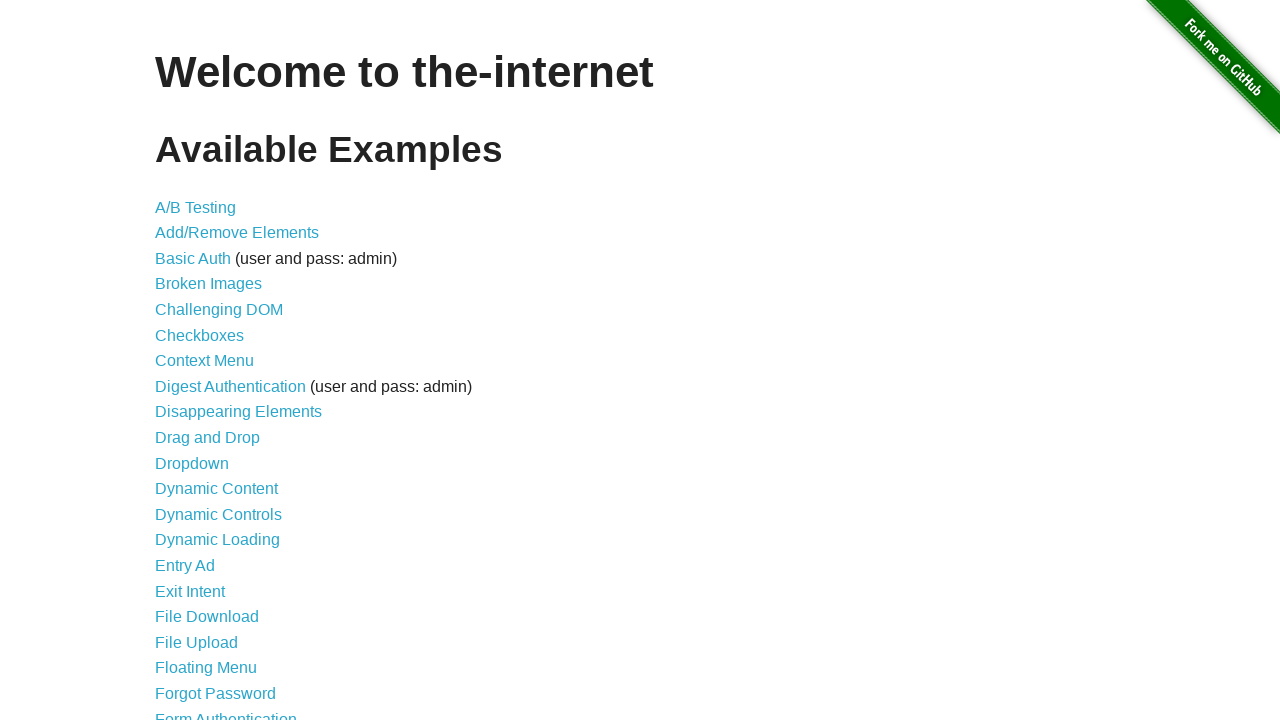

Clicked on Checkboxes link on the welcome page at (200, 335) on text=Checkboxes
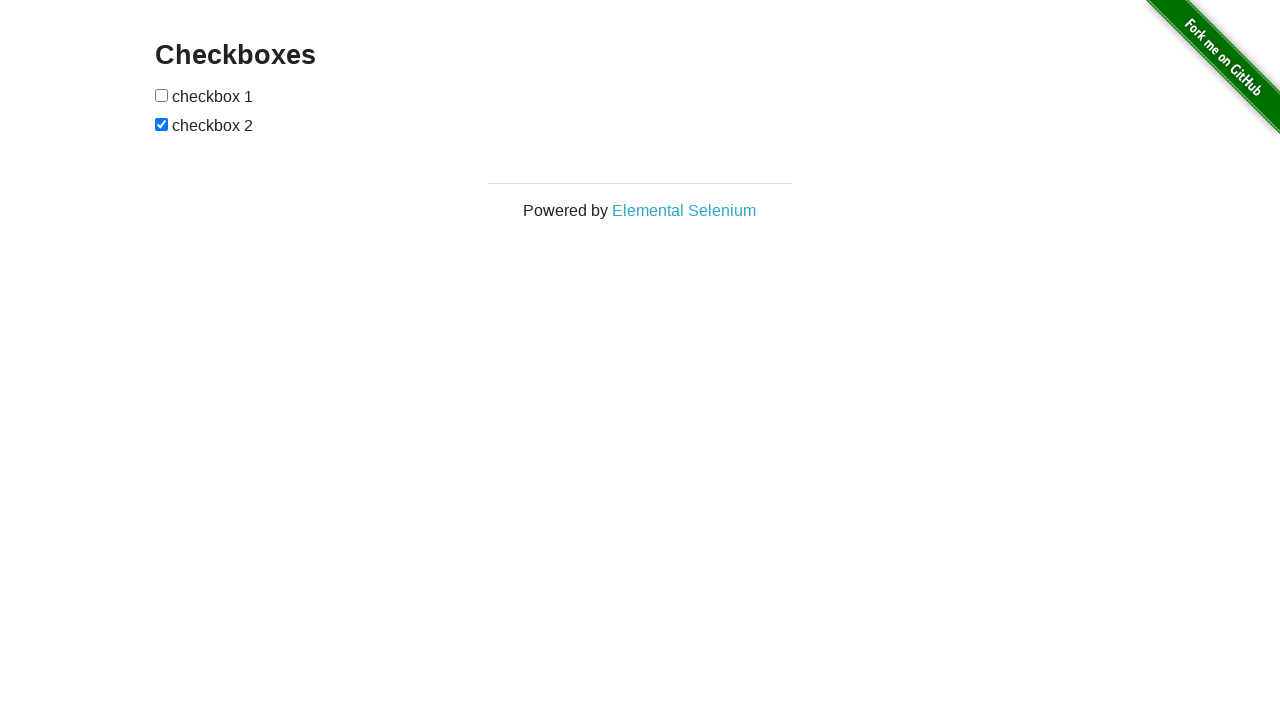

Checkboxes page loaded successfully
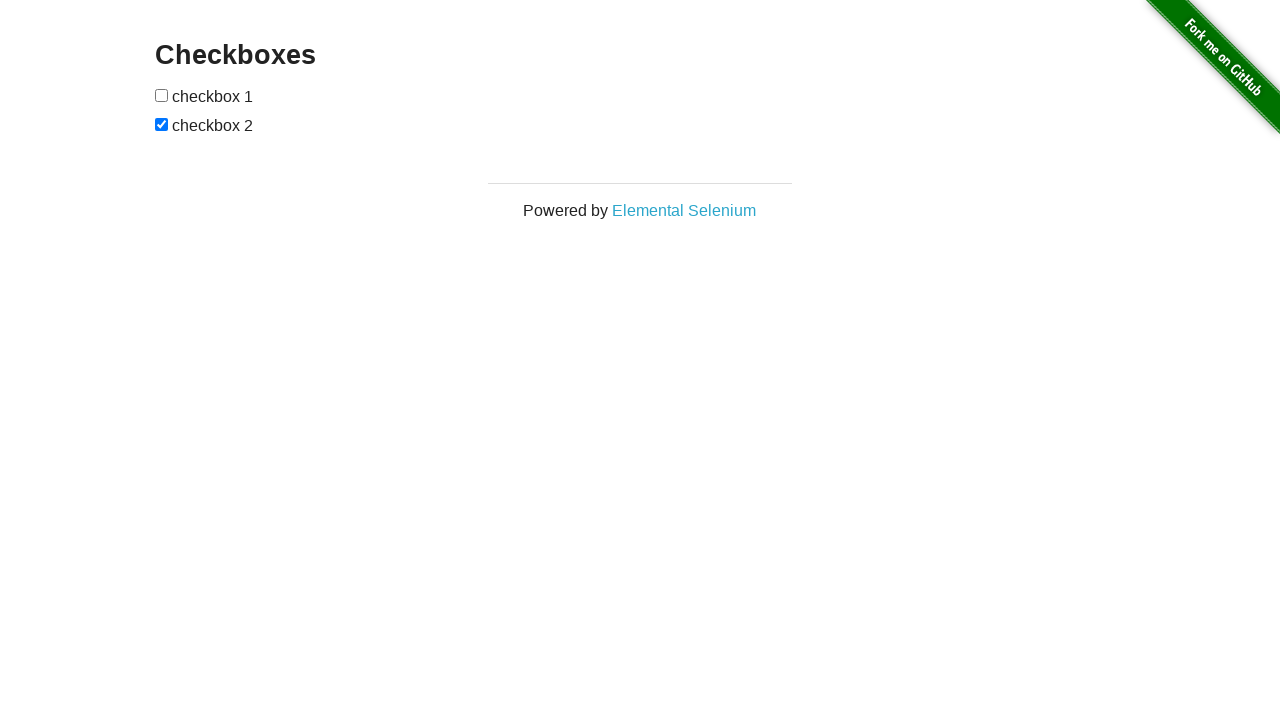

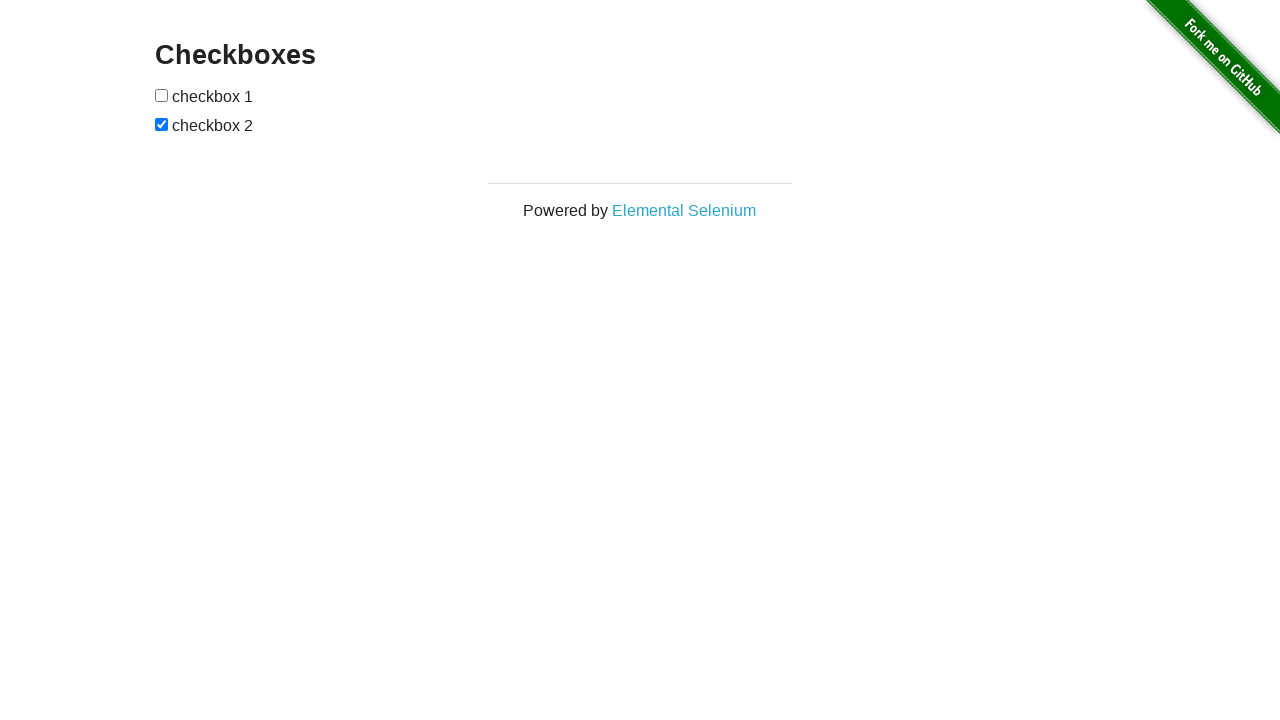